Tests the main page of the XYZ Bank demo application by verifying the page loads correctly, then navigating to the Customer Login page and Manager Login page

Starting URL: https://www.globalsqa.com/angularJs-protractor/BankingProject/

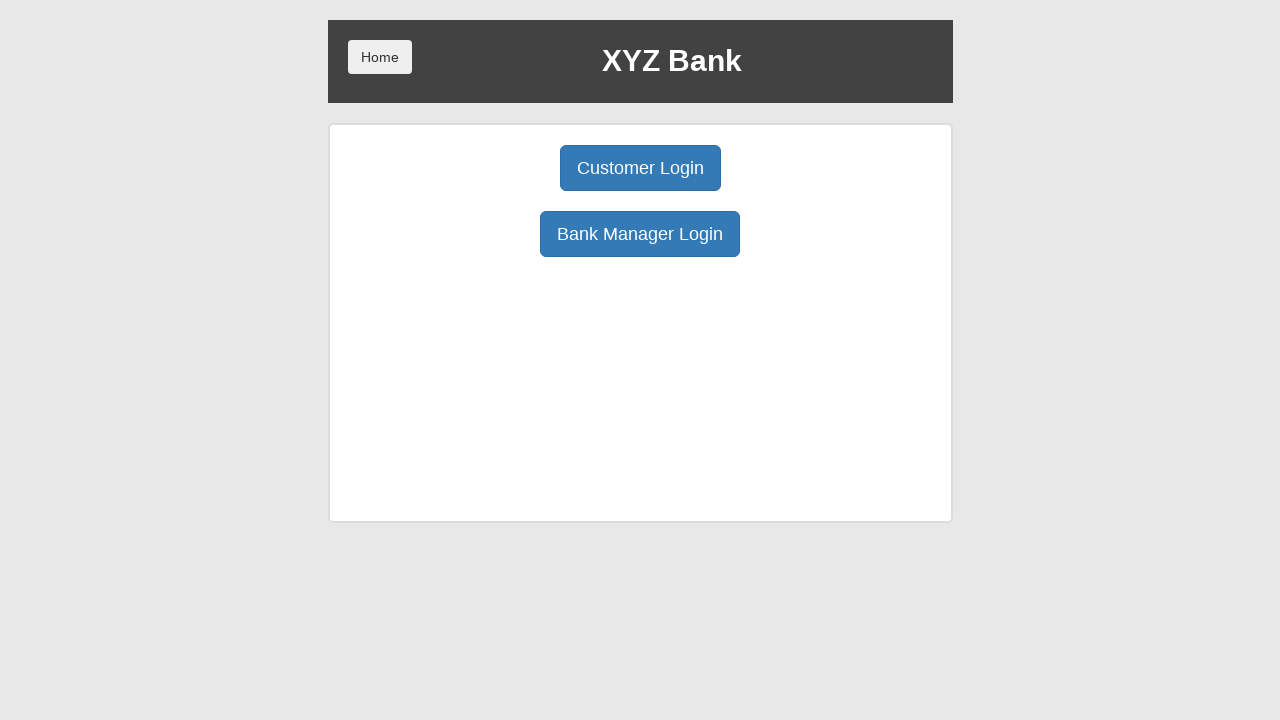

Main page loaded - XYZ Bank heading verified
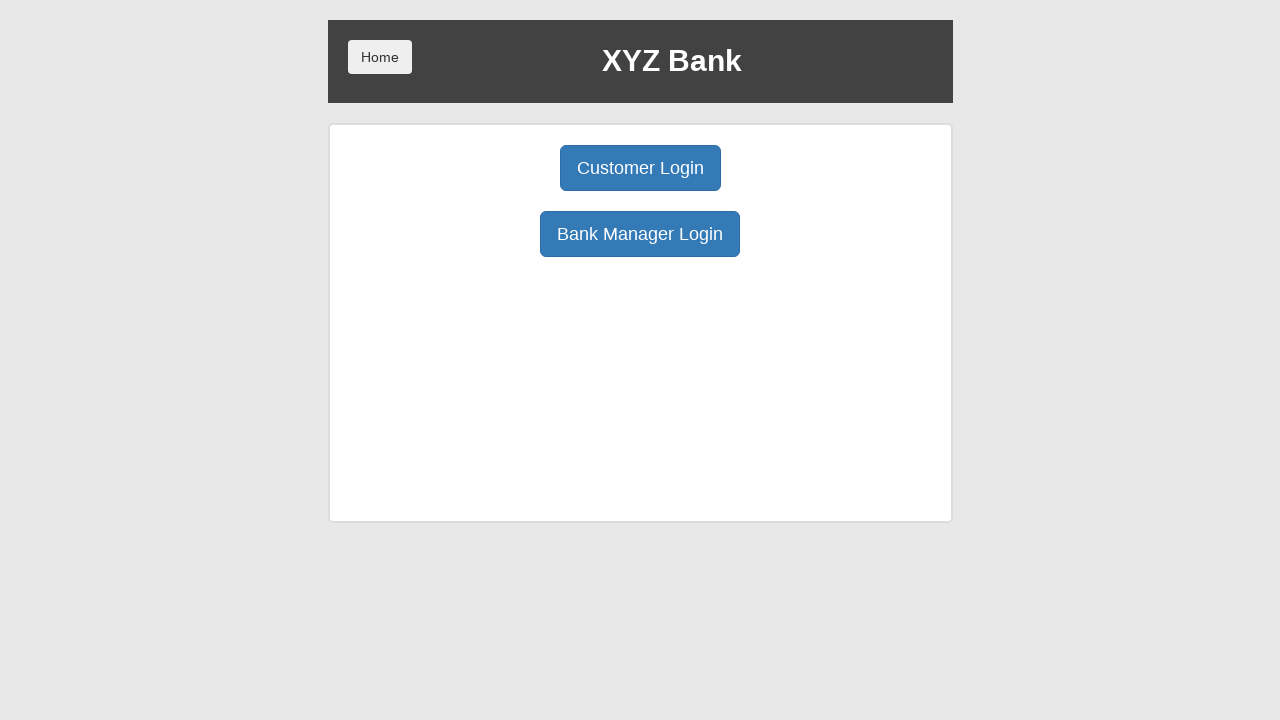

Clicked Customer Login button at (640, 168) on button:has-text('Customer Login')
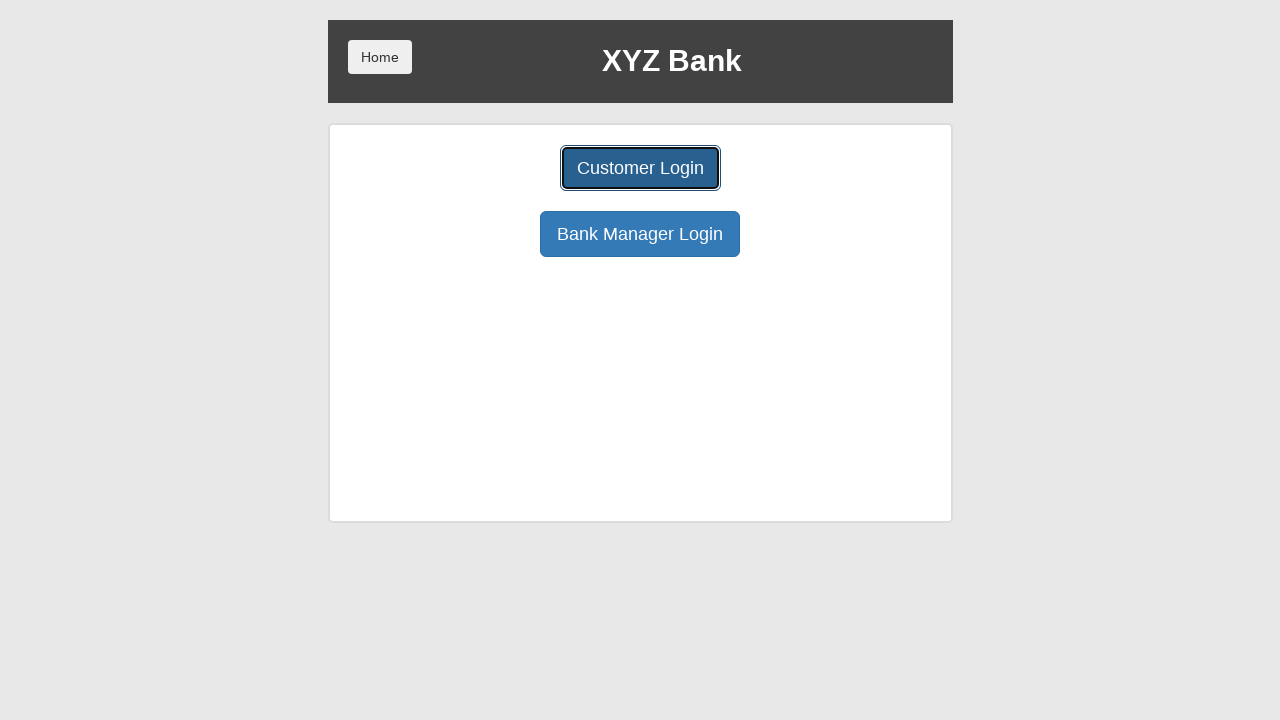

Clicked Home button to return to main page at (380, 57) on button:has-text('Home')
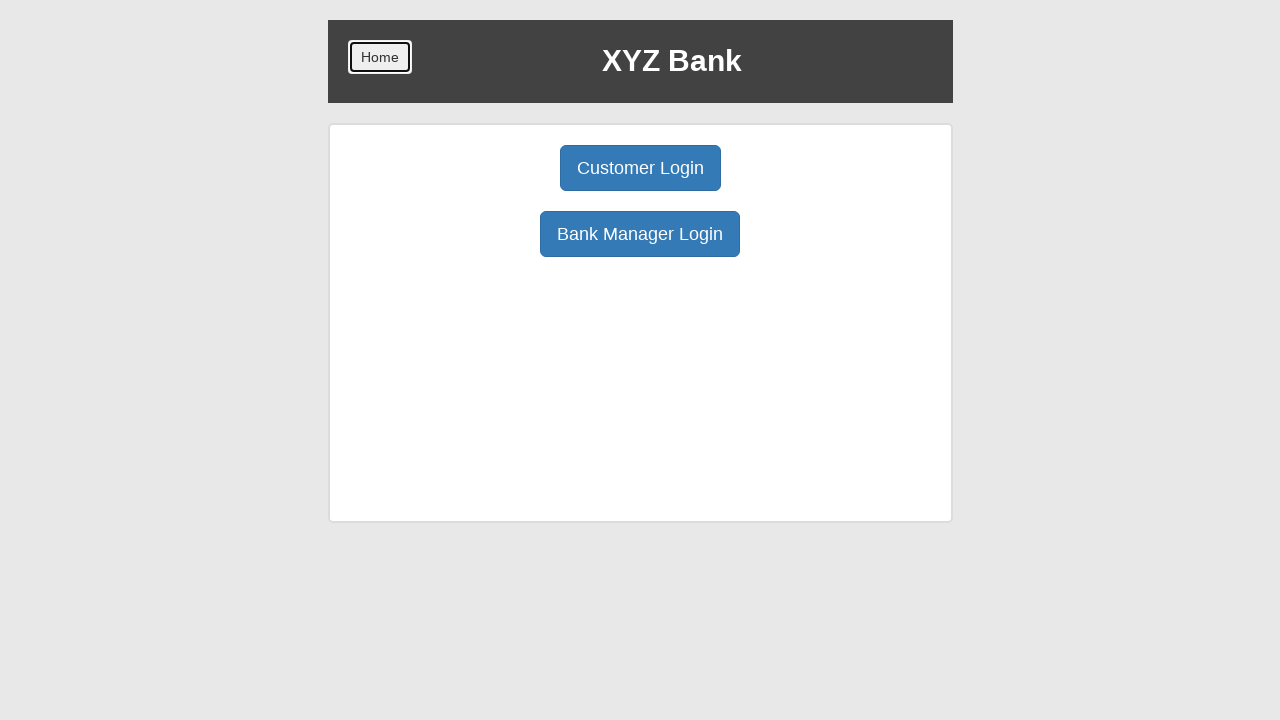

Clicked Bank Manager Login button at (640, 234) on button:has-text('Bank Manager Login')
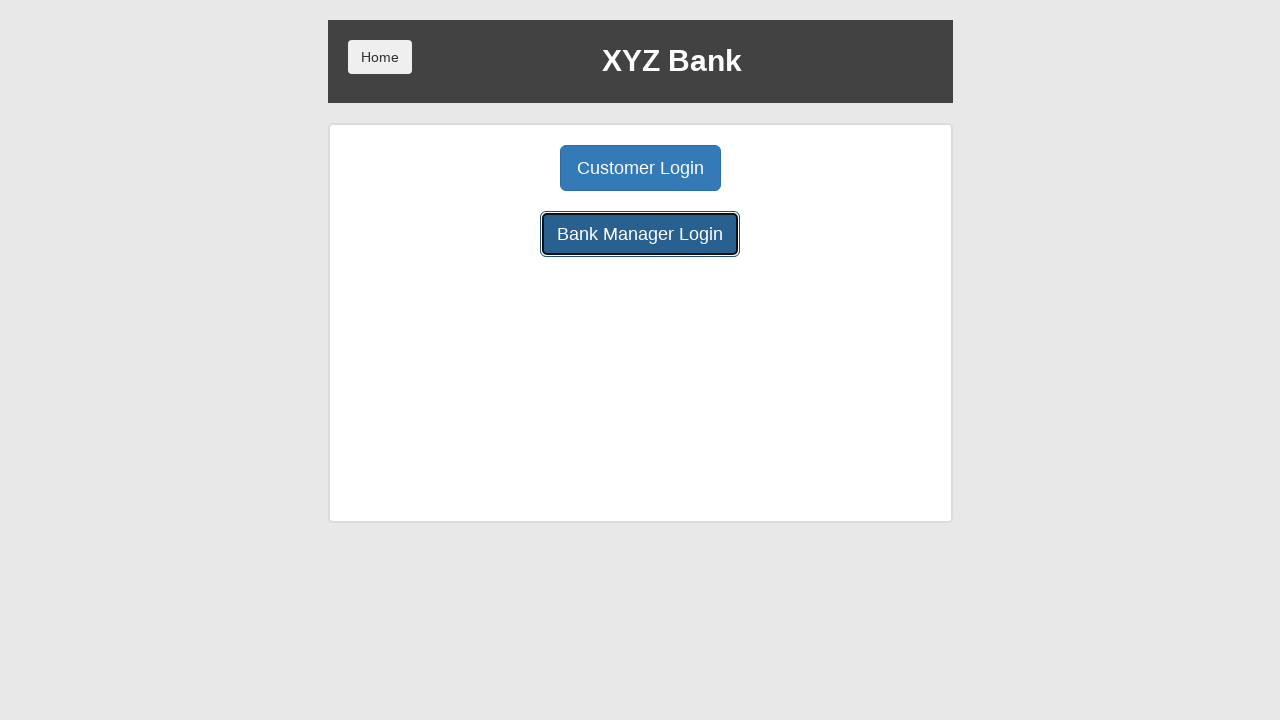

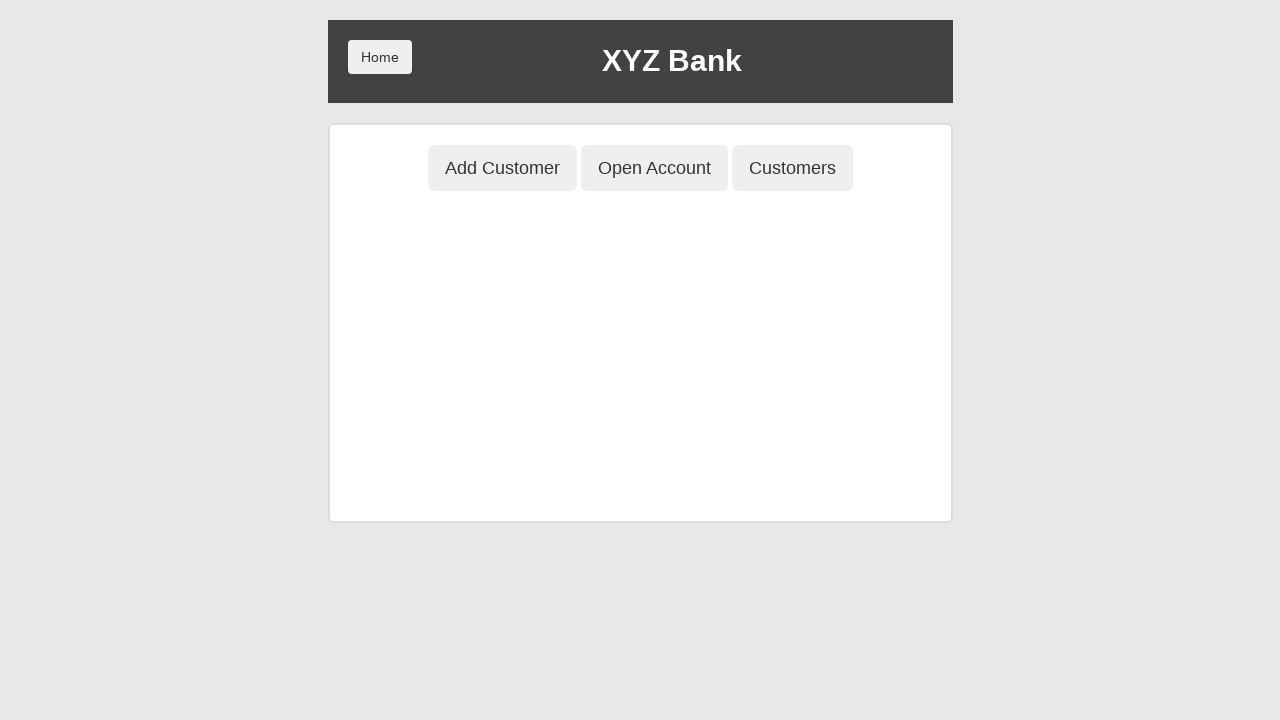